Tests text input functionality by entering text in a field and clicking a button to update its label

Starting URL: http://uitestingplayground.com/textinput

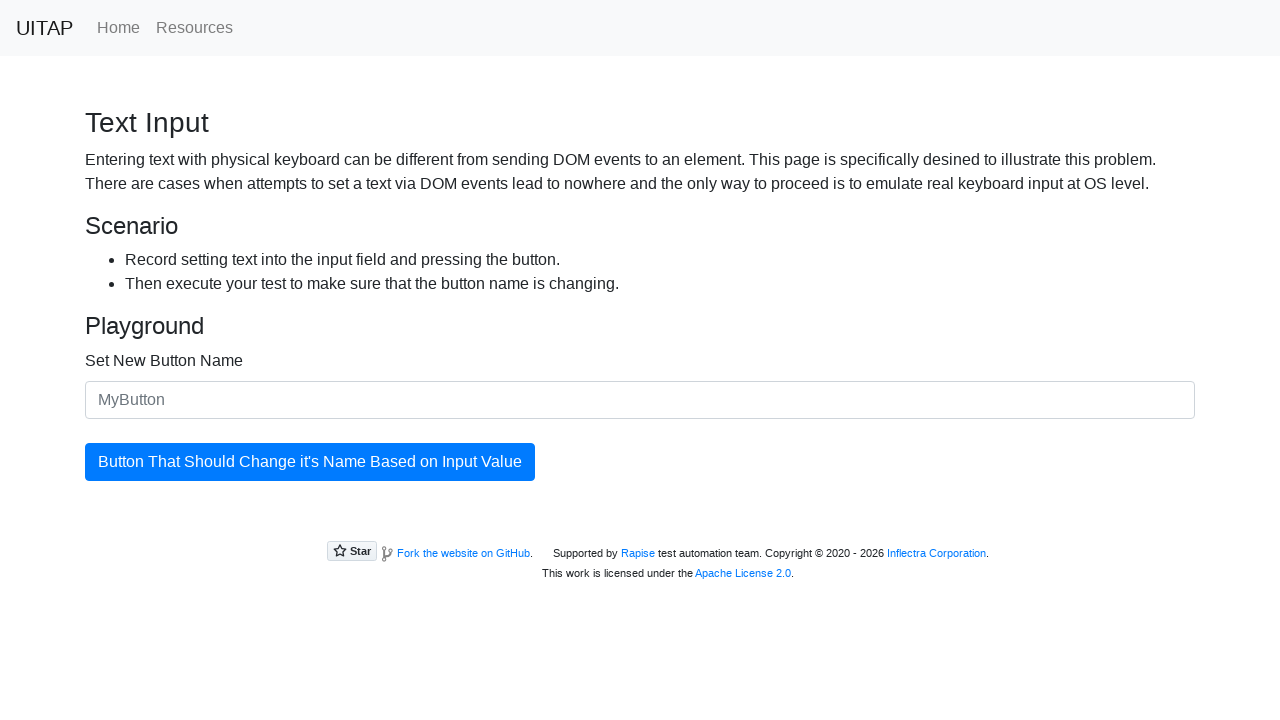

Waited for text input field to be visible
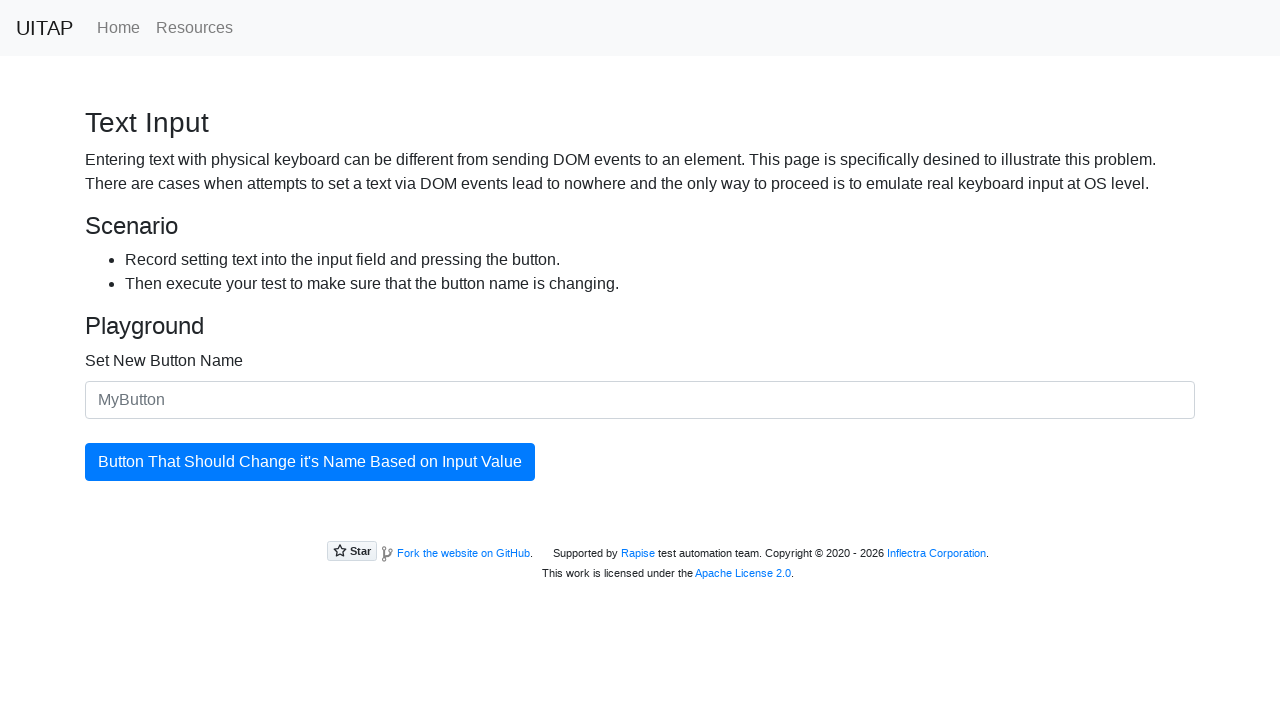

Cleared the text input field on #newButtonName
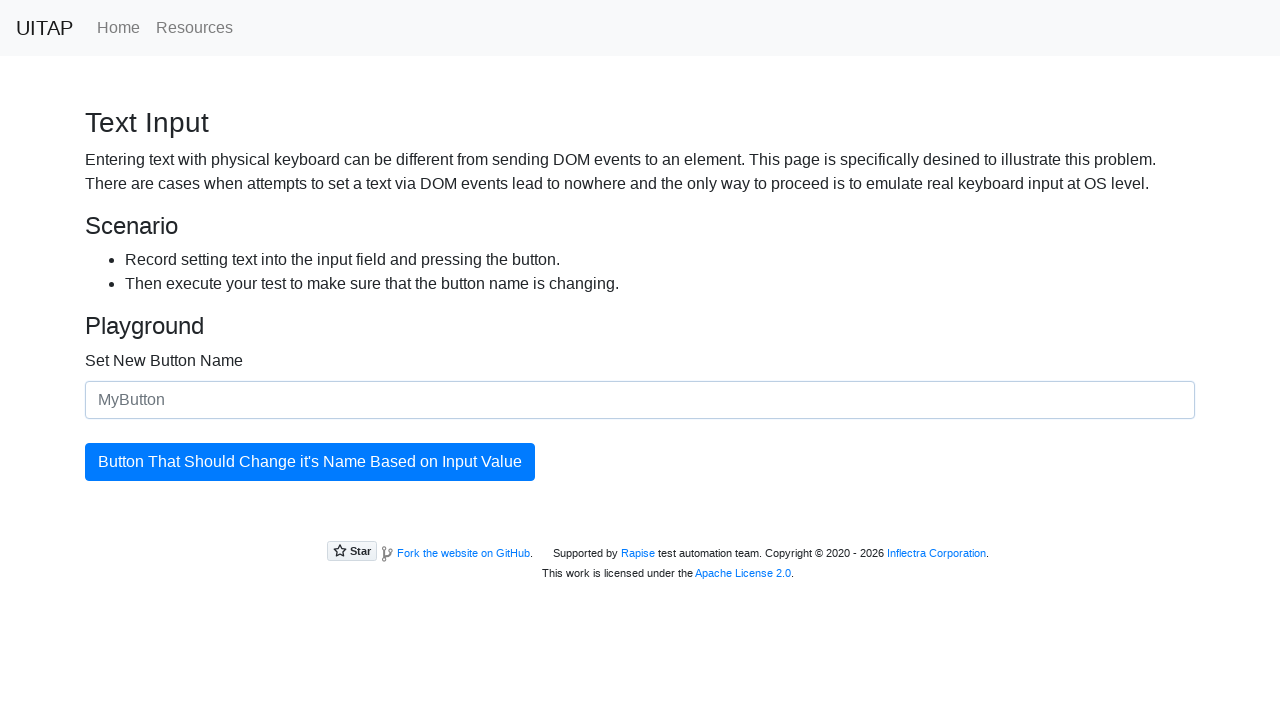

Entered 'SkyPro' in the text input field on #newButtonName
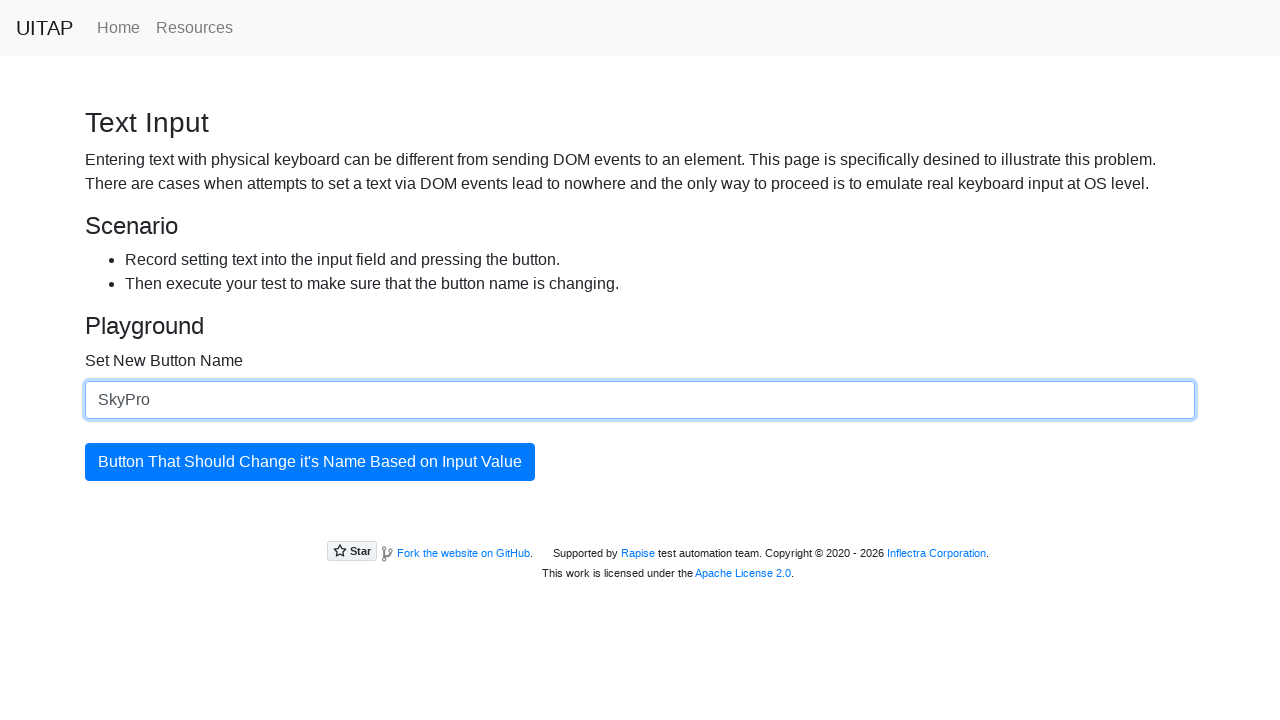

Clicked the button to update its label at (310, 462) on #updatingButton
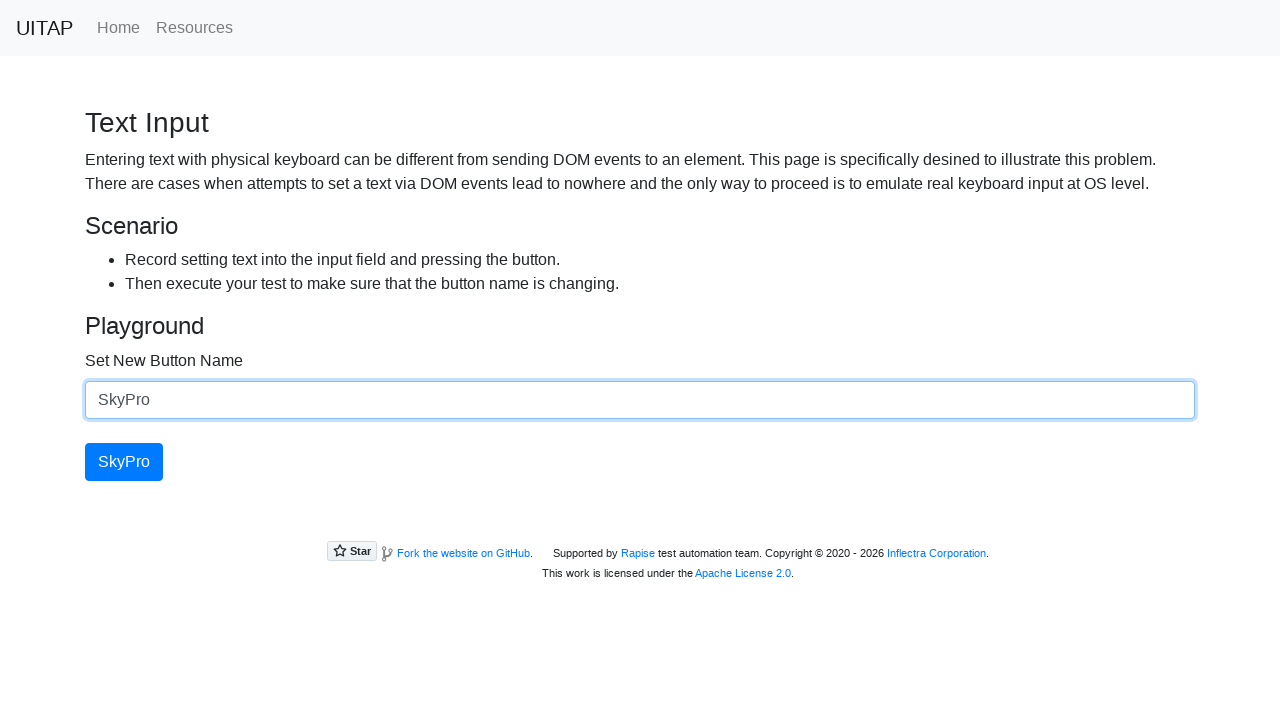

Button was updated with new label
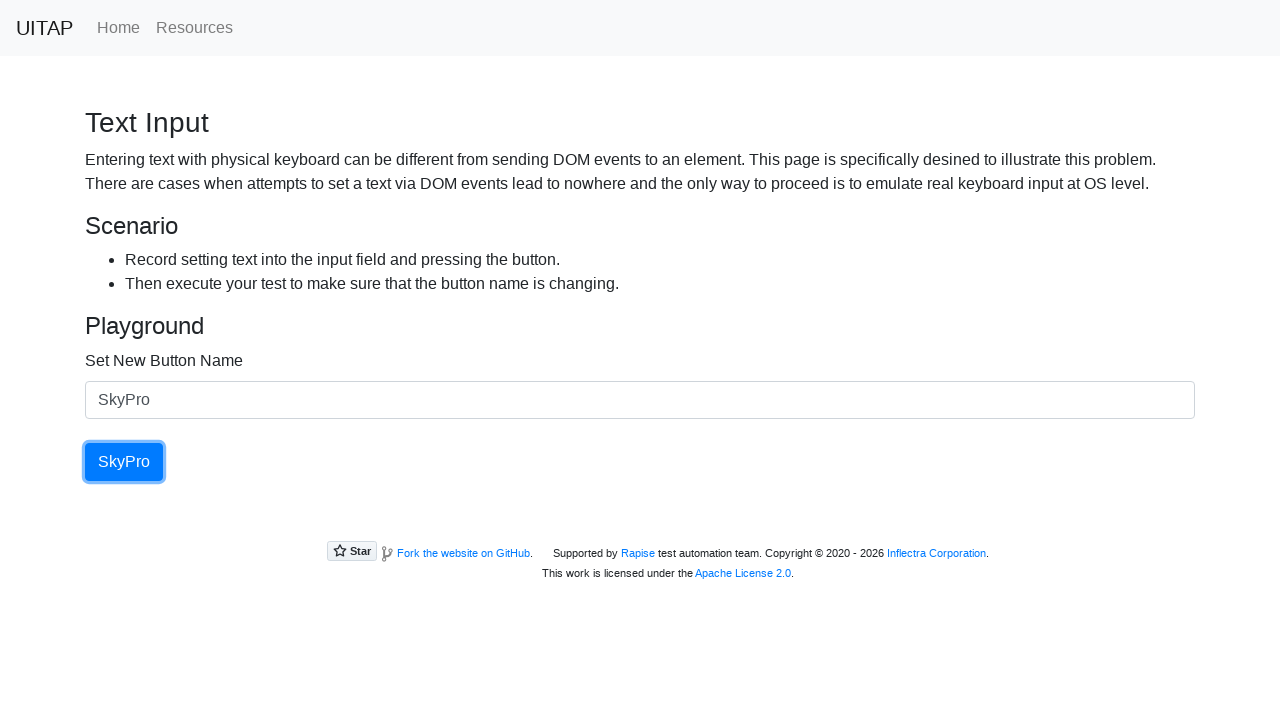

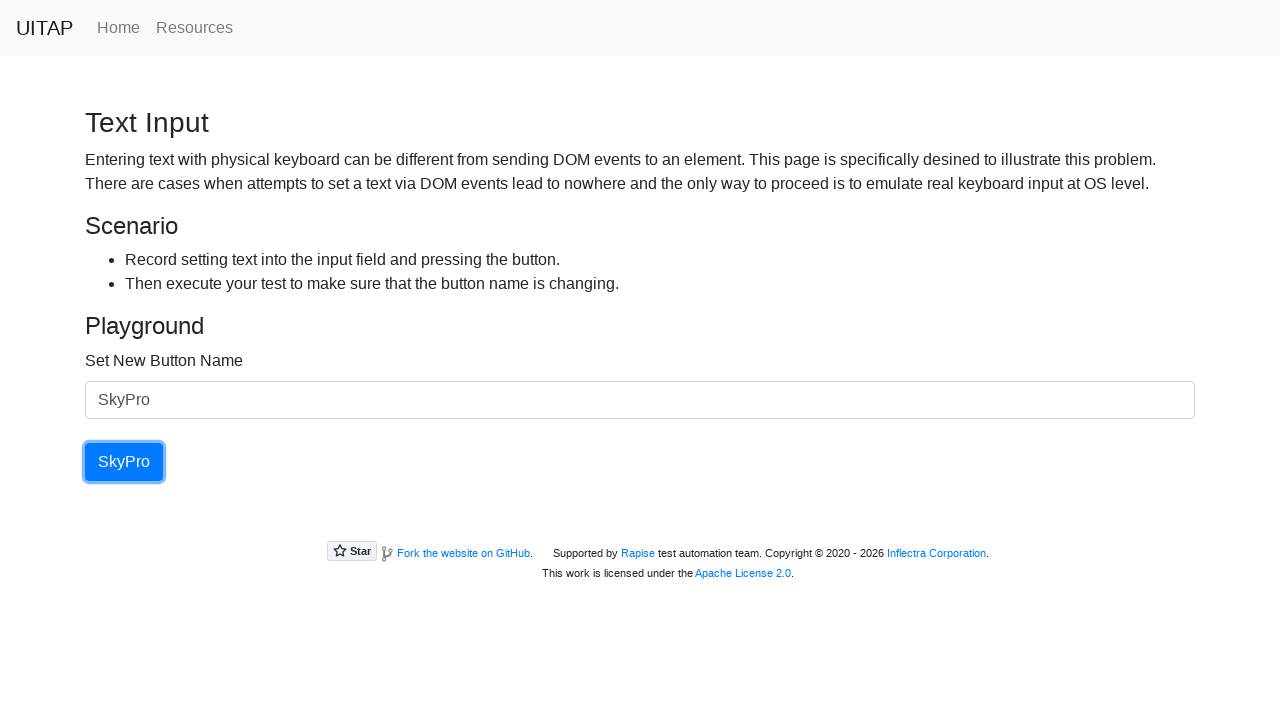